Tests mouse hover functionality by hovering over the first avatar on the page and verifying that additional user information (caption) is displayed.

Starting URL: http://the-internet.herokuapp.com/hovers

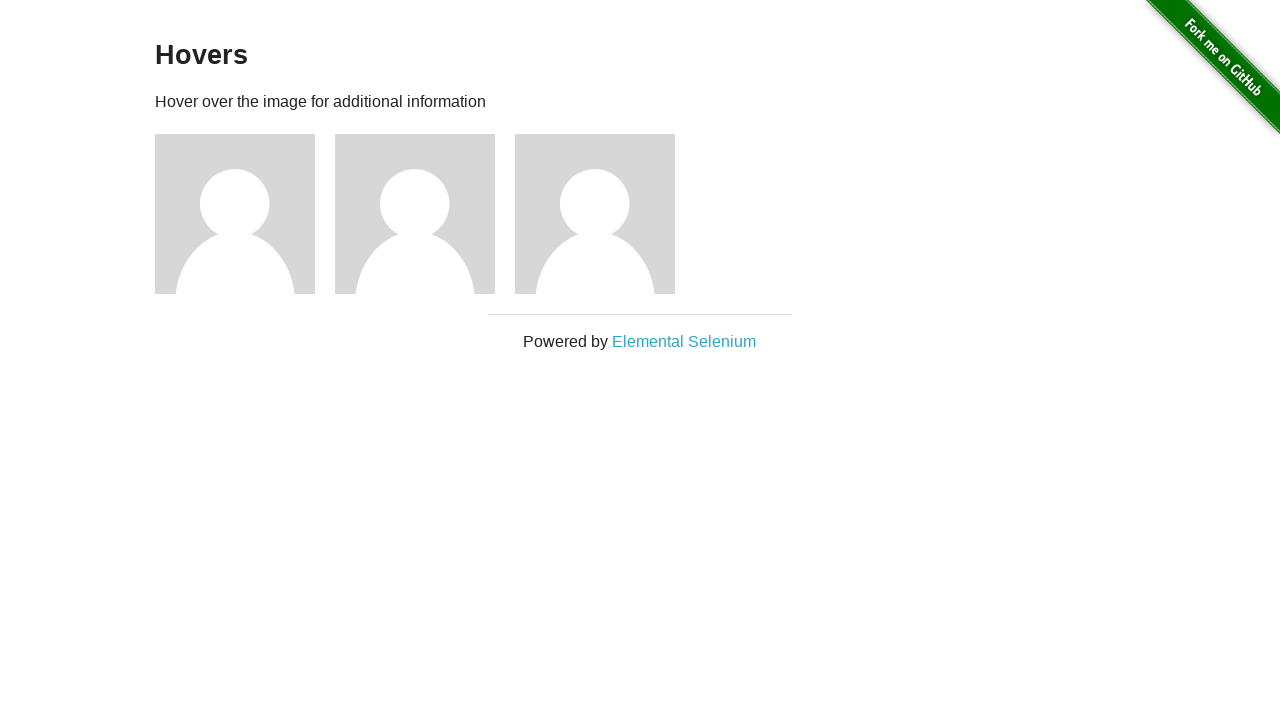

Located the first avatar element on the page
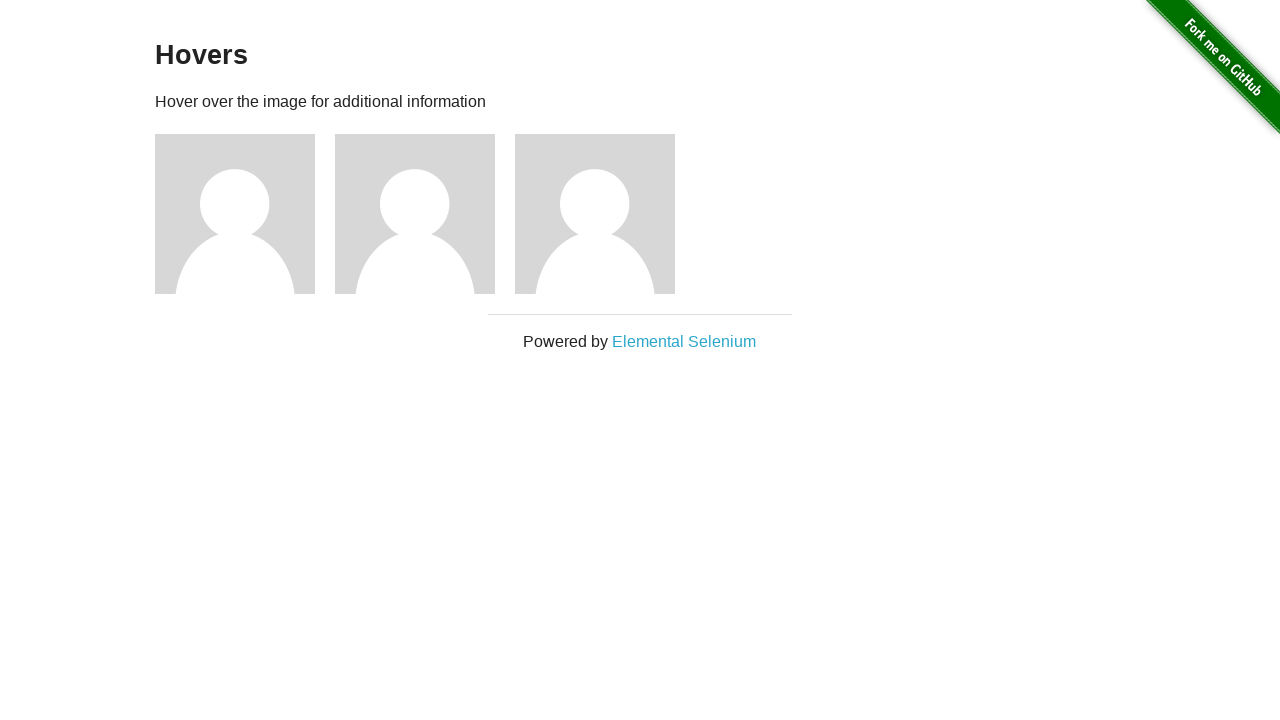

Hovered over the first avatar to trigger additional user information display at (245, 214) on .figure >> nth=0
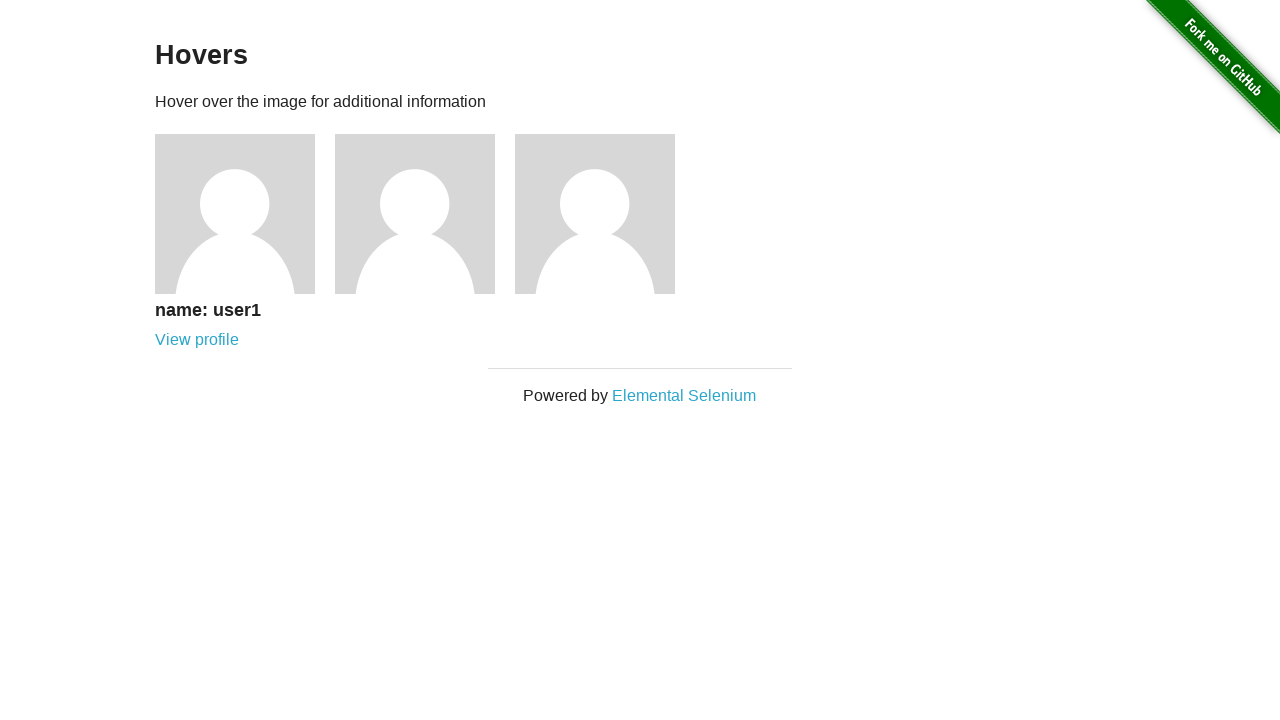

Located the caption element for verification
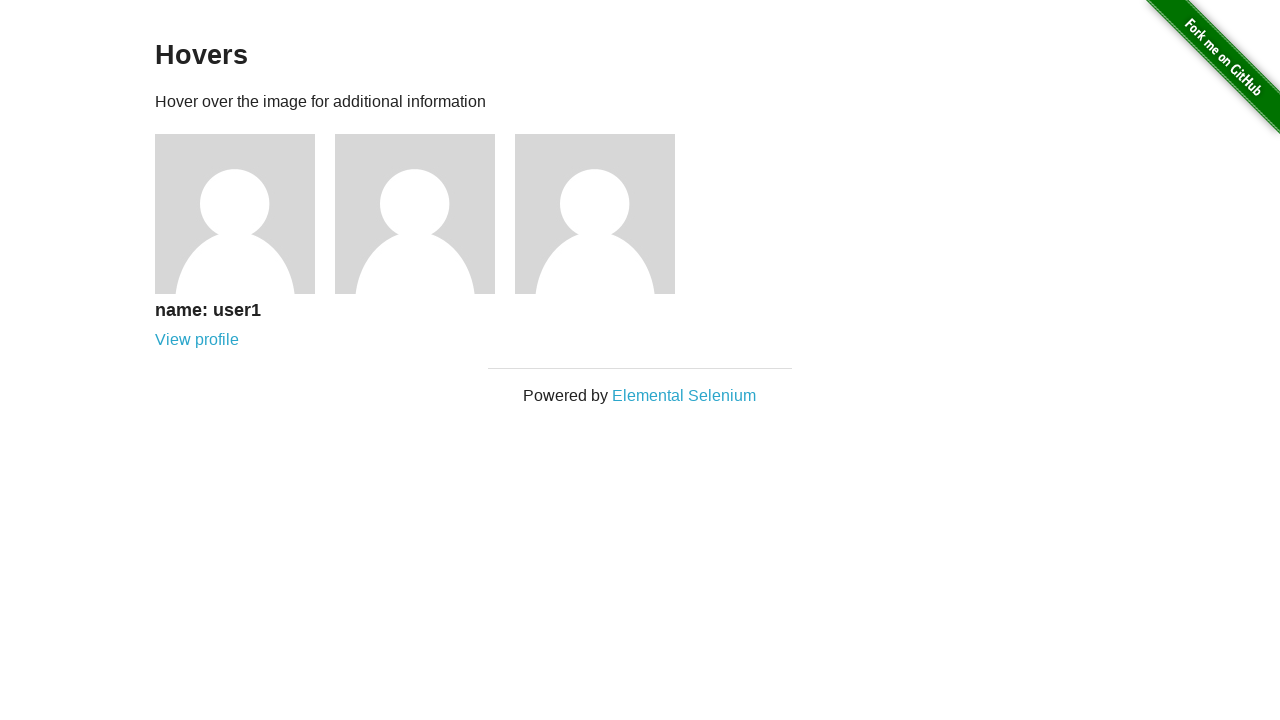

Verified that caption is visible after hover - test passed
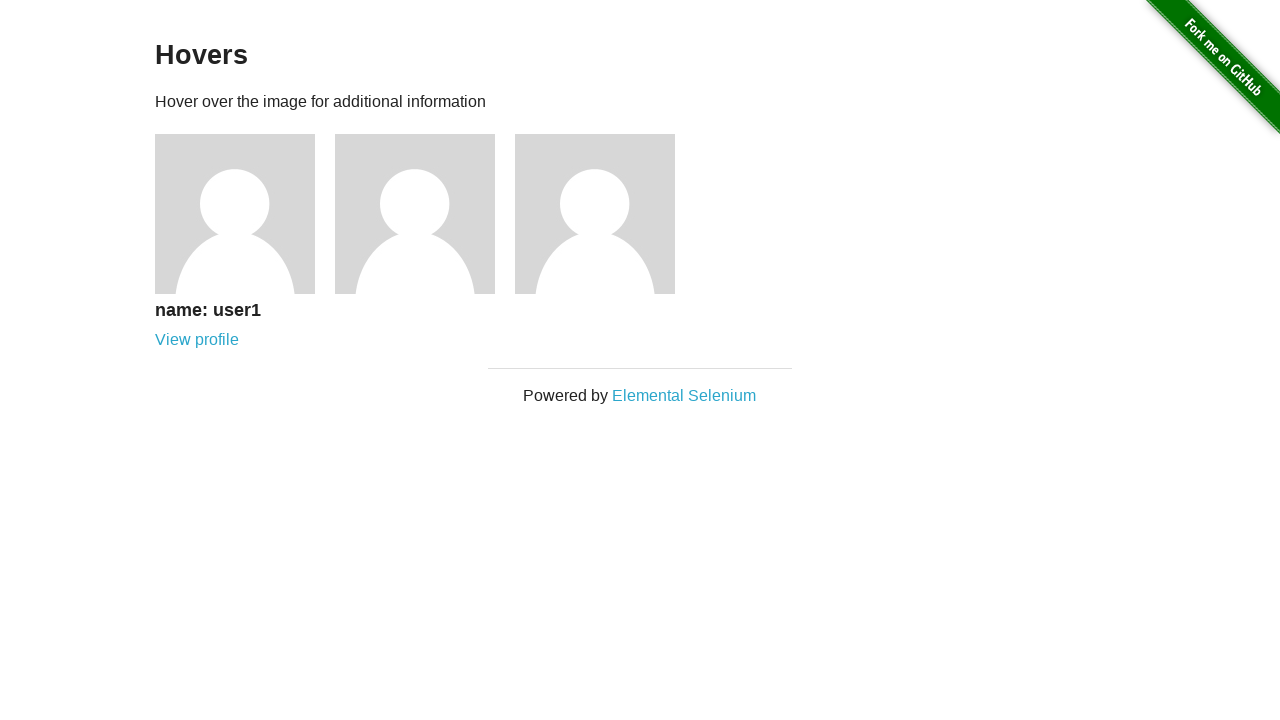

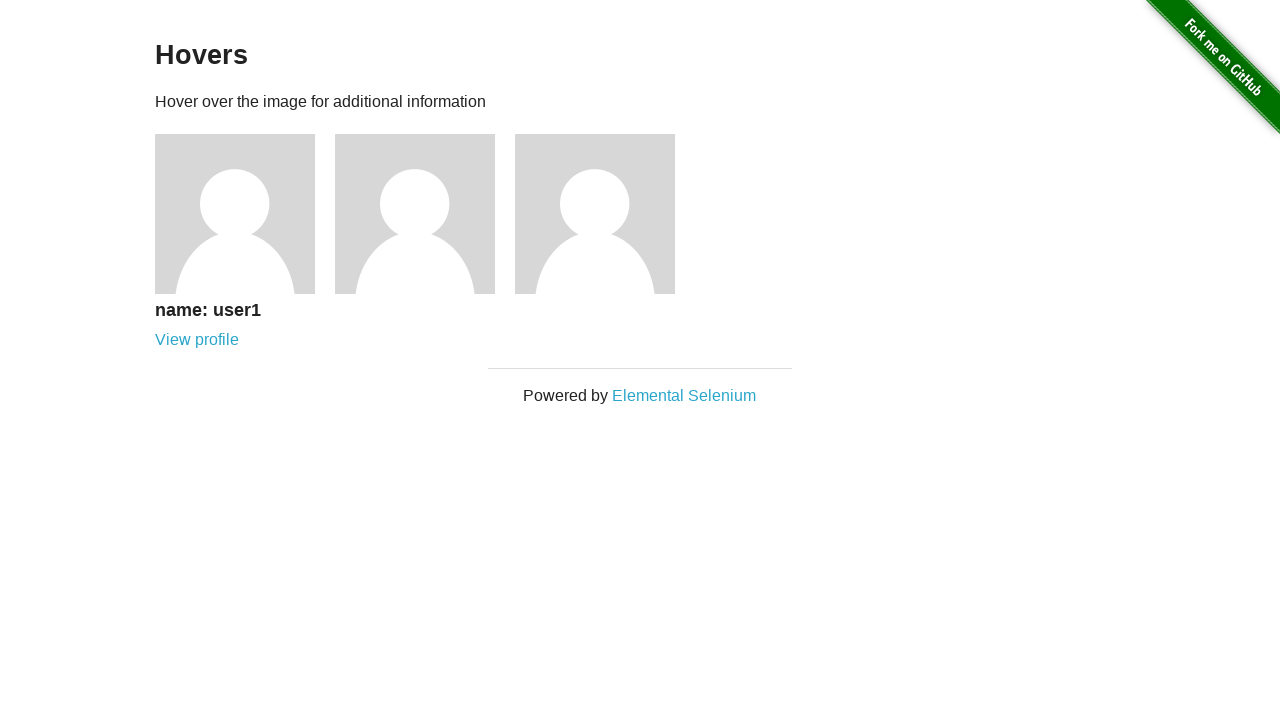